Tests the search and filtering functionality on an admission list page by entering a search term in the searchbox and changing the number of displayed entries via a dropdown selector.

Starting URL: https://resources.futo.edu.ng/news/futo-2024-2025-supplementary-batch-b-admission-list/

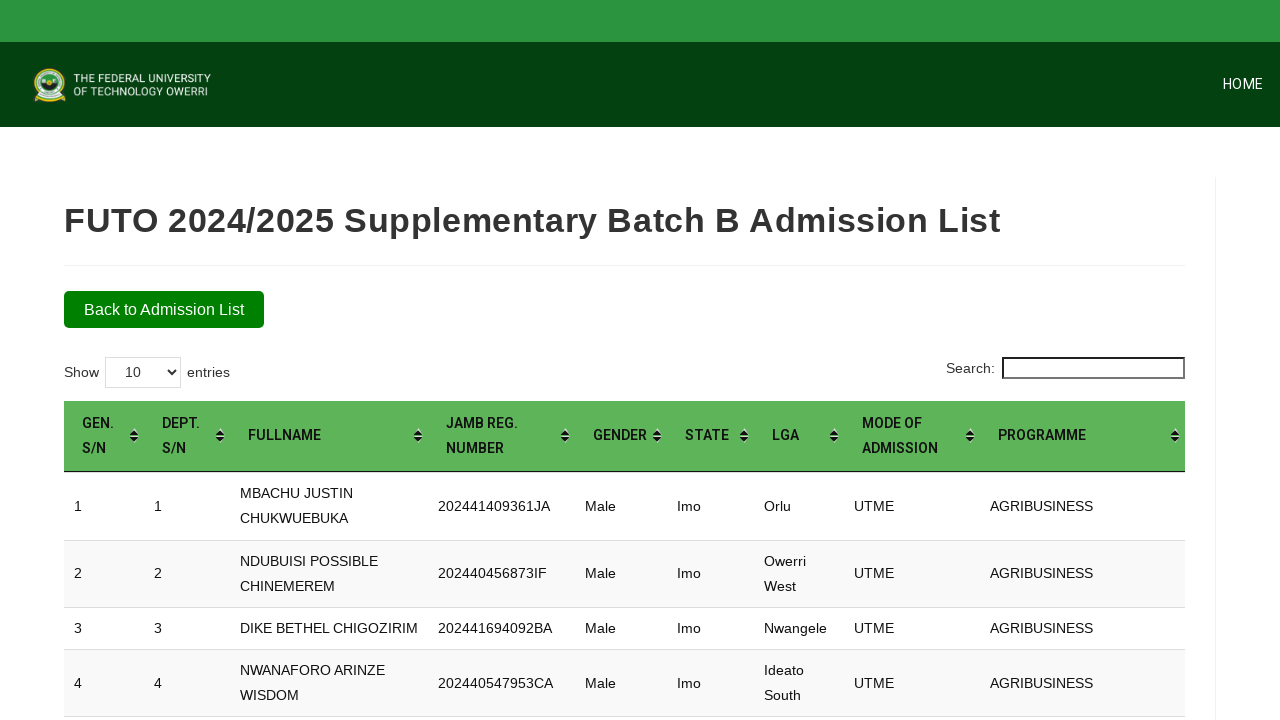

Filled search box with 'electron' on internal:role=searchbox[name="Search:"i]
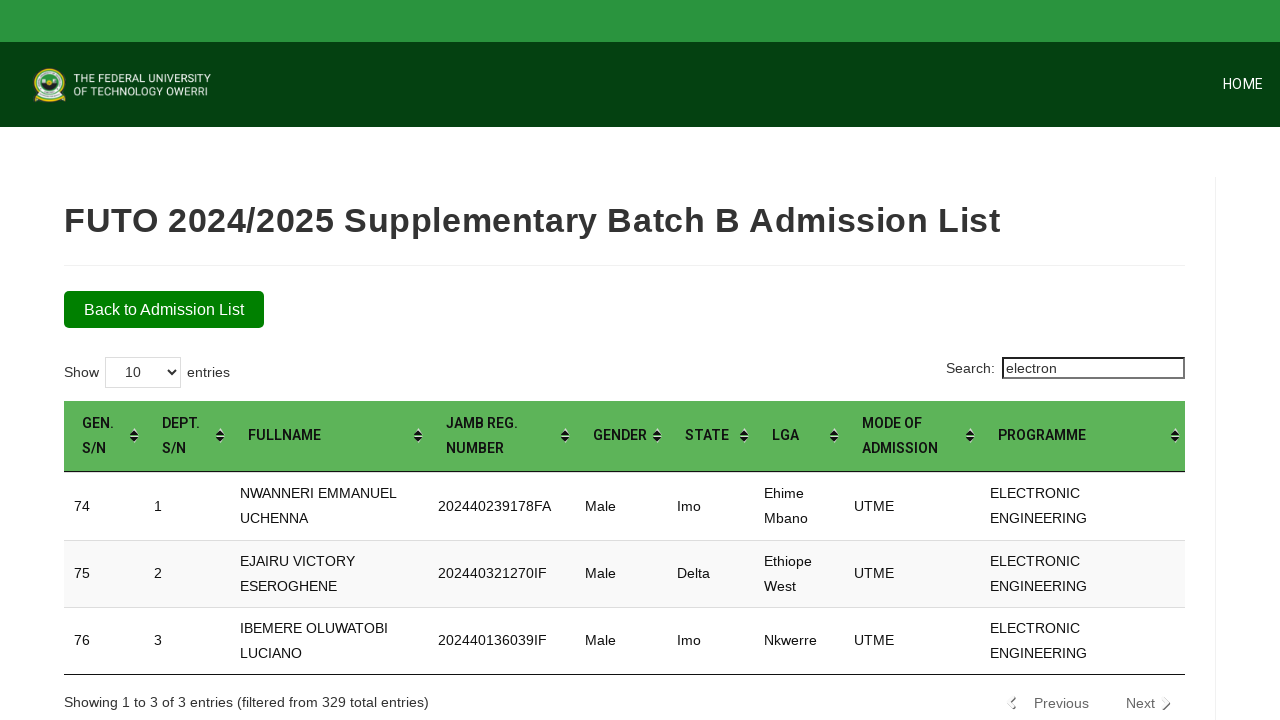

Waited 2 seconds for search filtering to apply
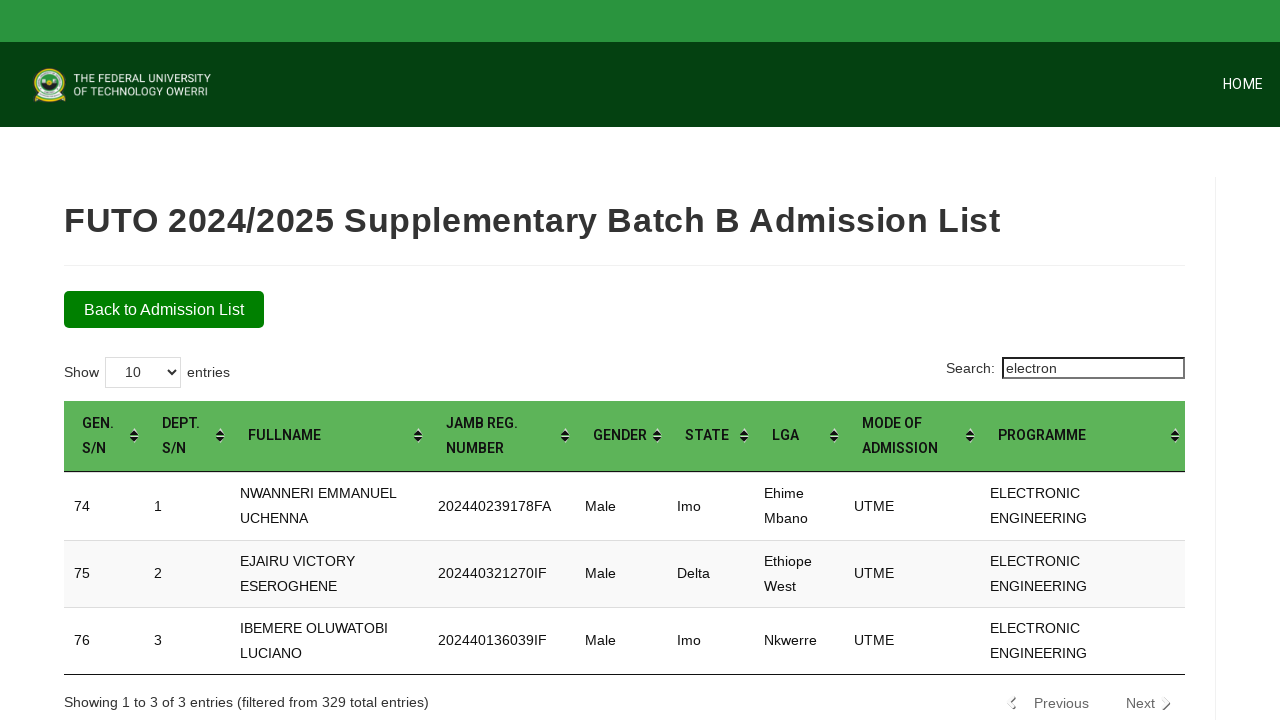

Selected 100 entries from the entries per page dropdown on internal:label="Show 102550100 entries"i
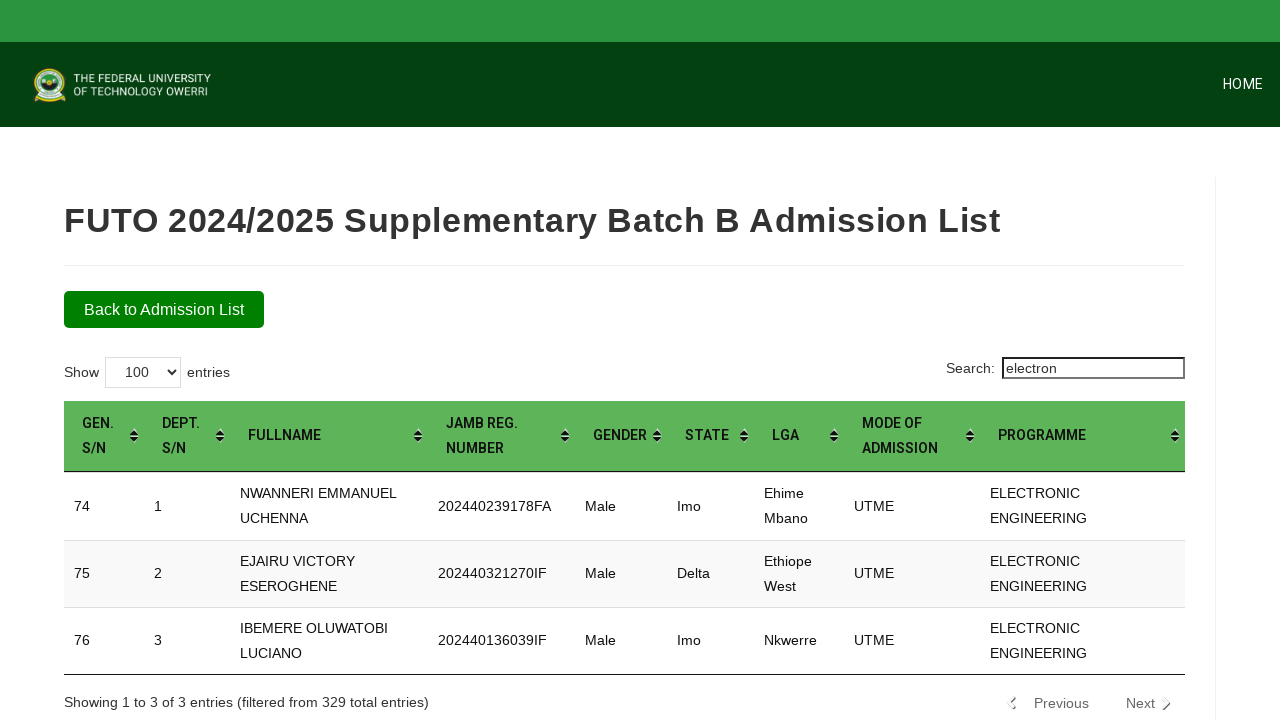

Waited 2 seconds for table to update with filtered results
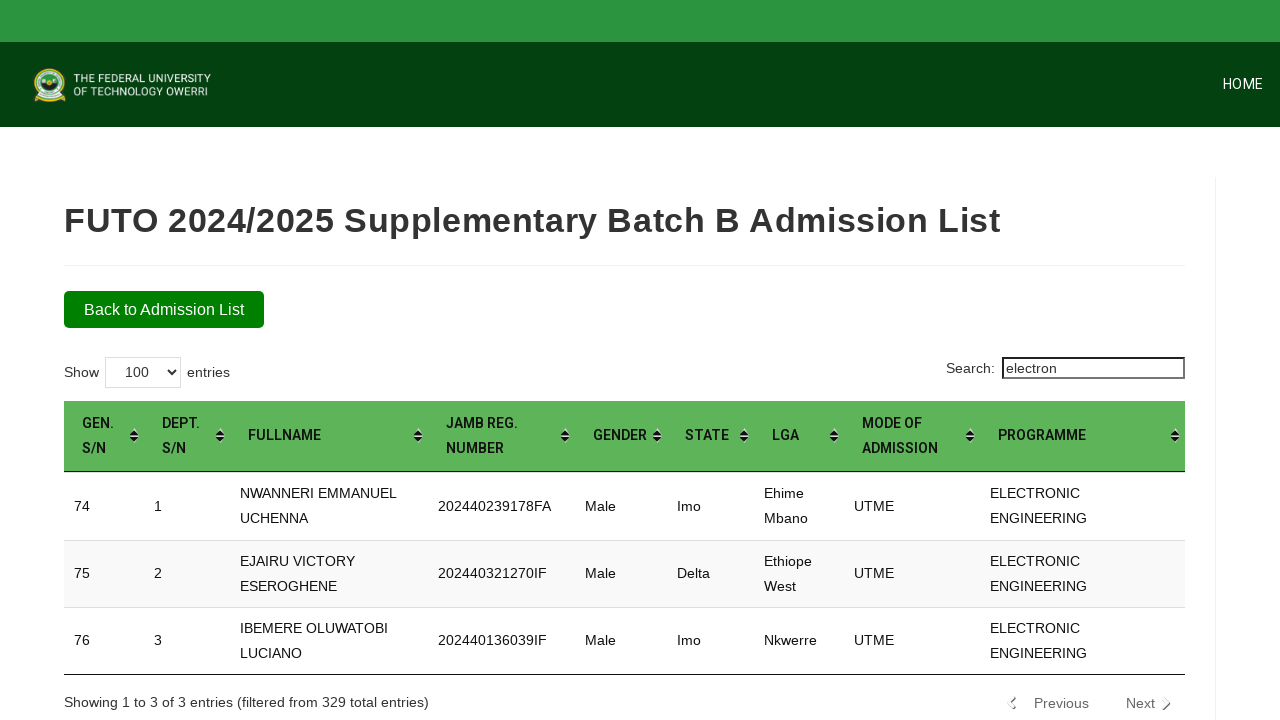

Verified that the table body with results is visible
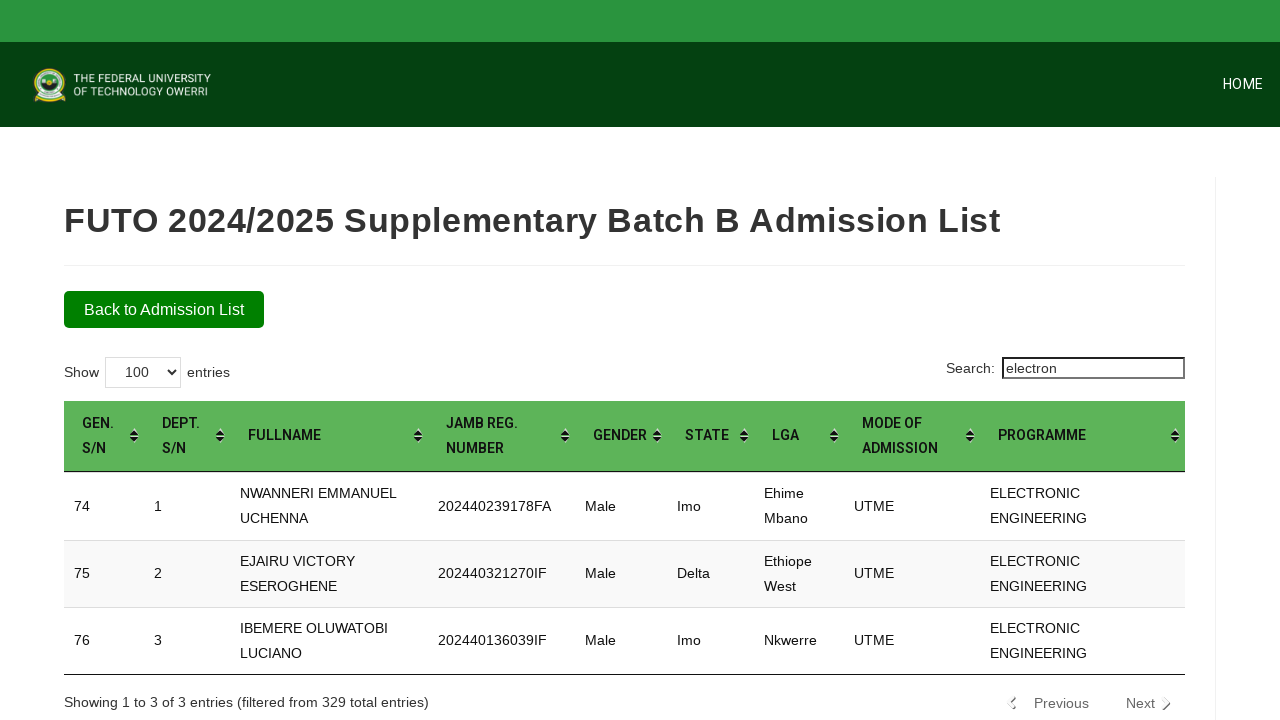

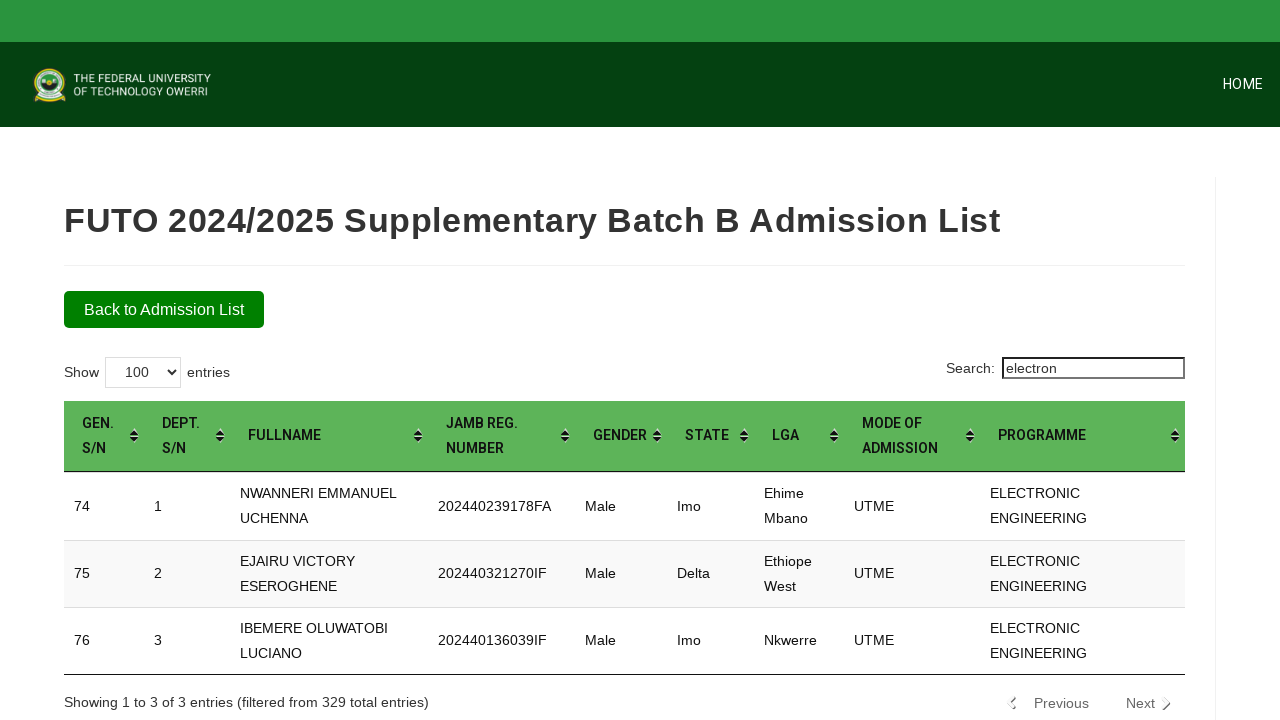